Tests link navigation by finding links in a footer column, opening each link in a new tab using keyboard shortcuts, then switching through all opened windows/tabs to verify they loaded correctly.

Starting URL: http://qaclickacademy.com/practice.php

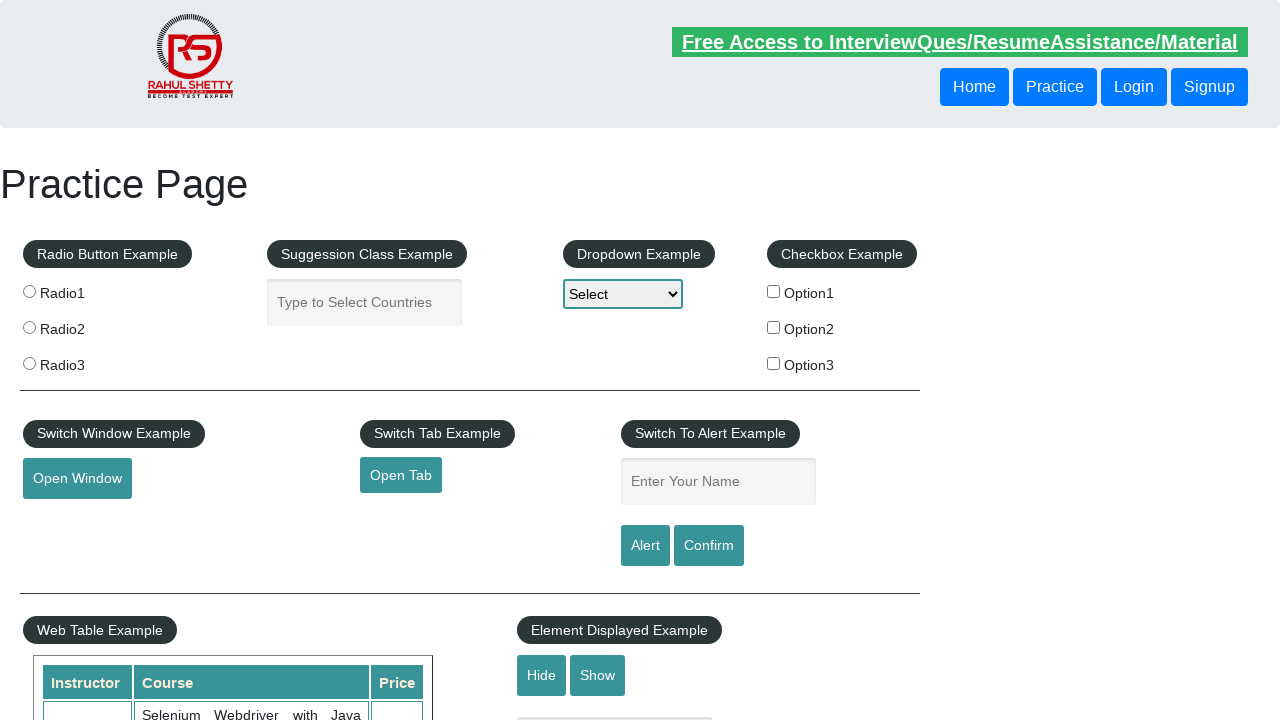

Footer section loaded and located
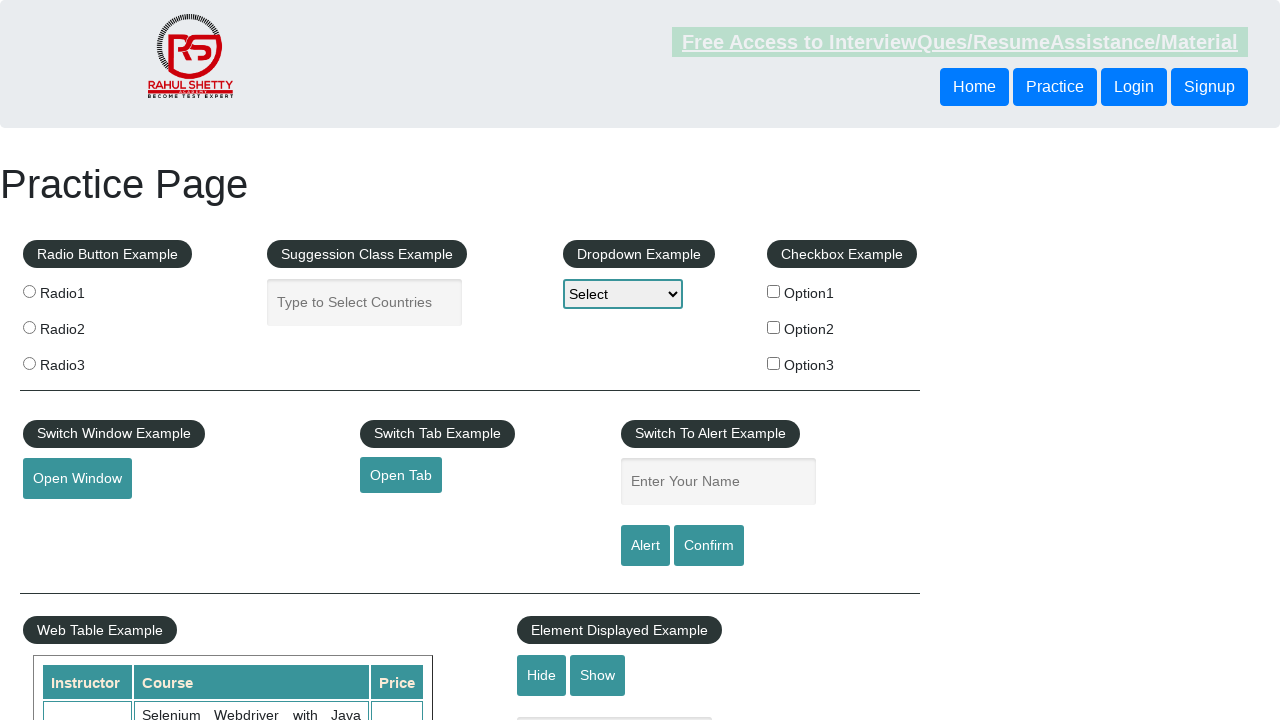

Found 5 links in first footer column
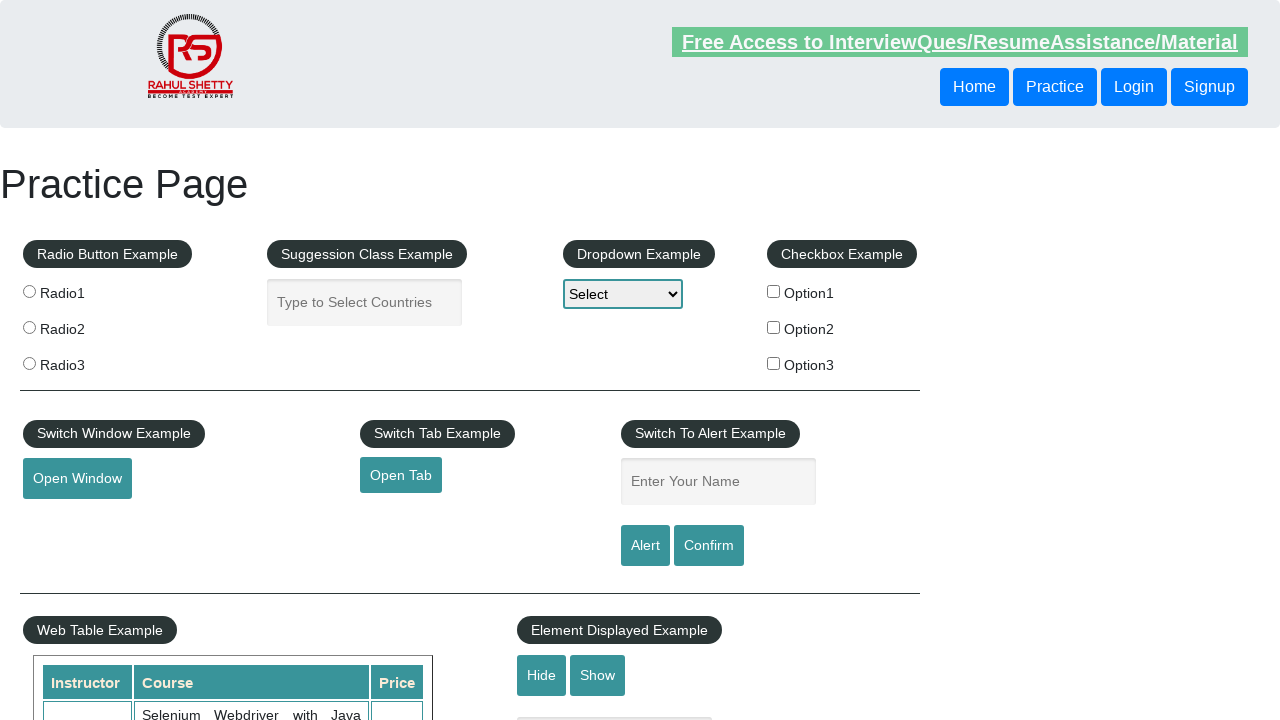

Opened footer link 1 in new tab using Ctrl+Click at (68, 520) on #gf-BIG table tbody tr td:first-child ul a >> nth=1
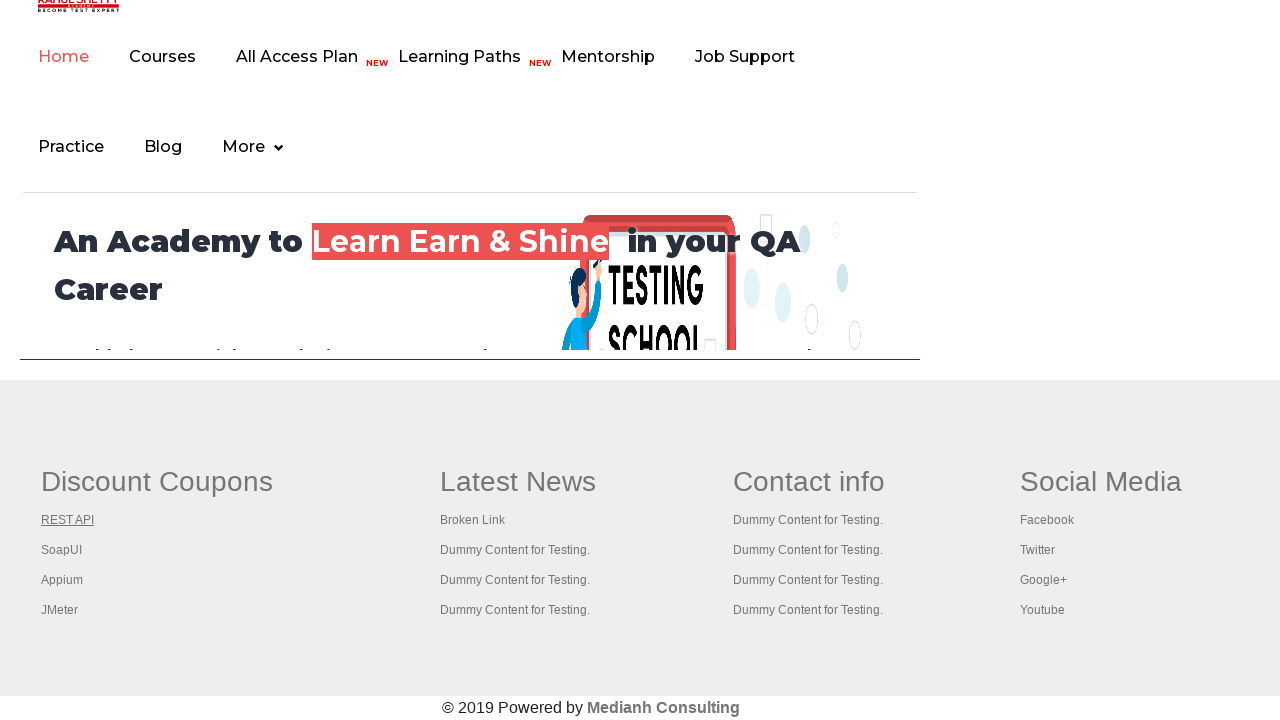

Waited 2000ms for new tab to load
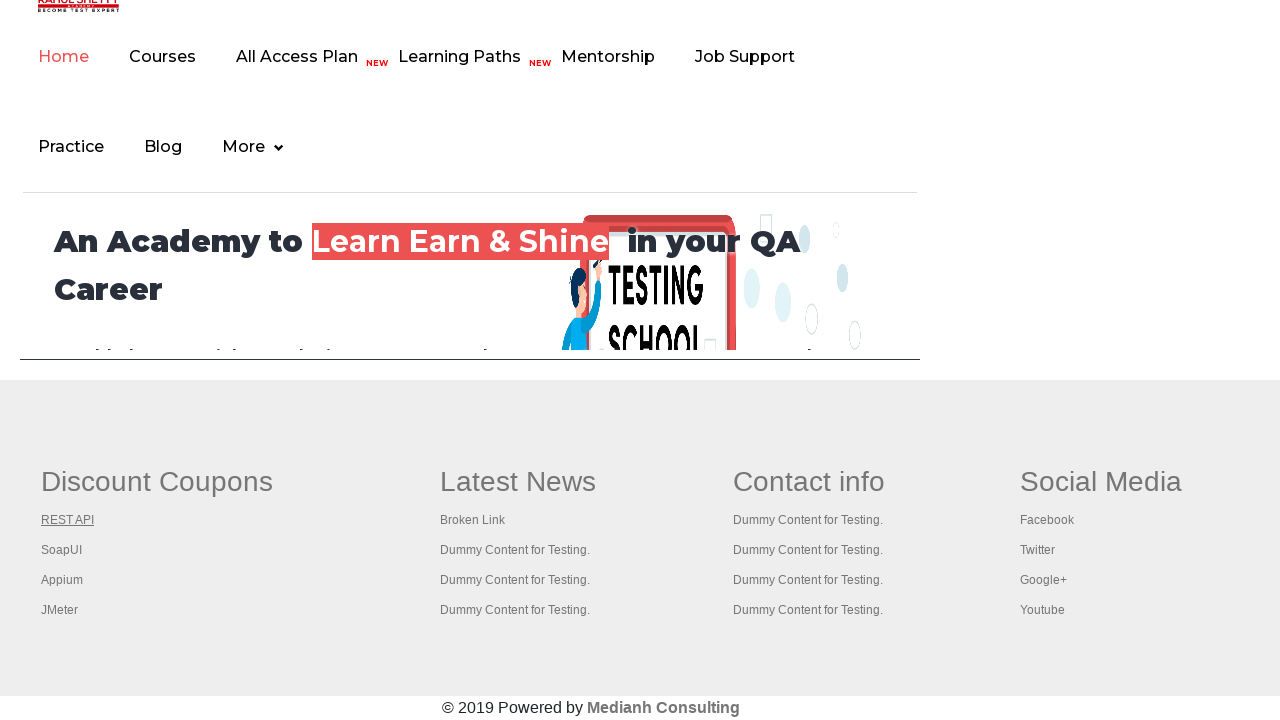

Opened footer link 2 in new tab using Ctrl+Click at (62, 550) on #gf-BIG table tbody tr td:first-child ul a >> nth=2
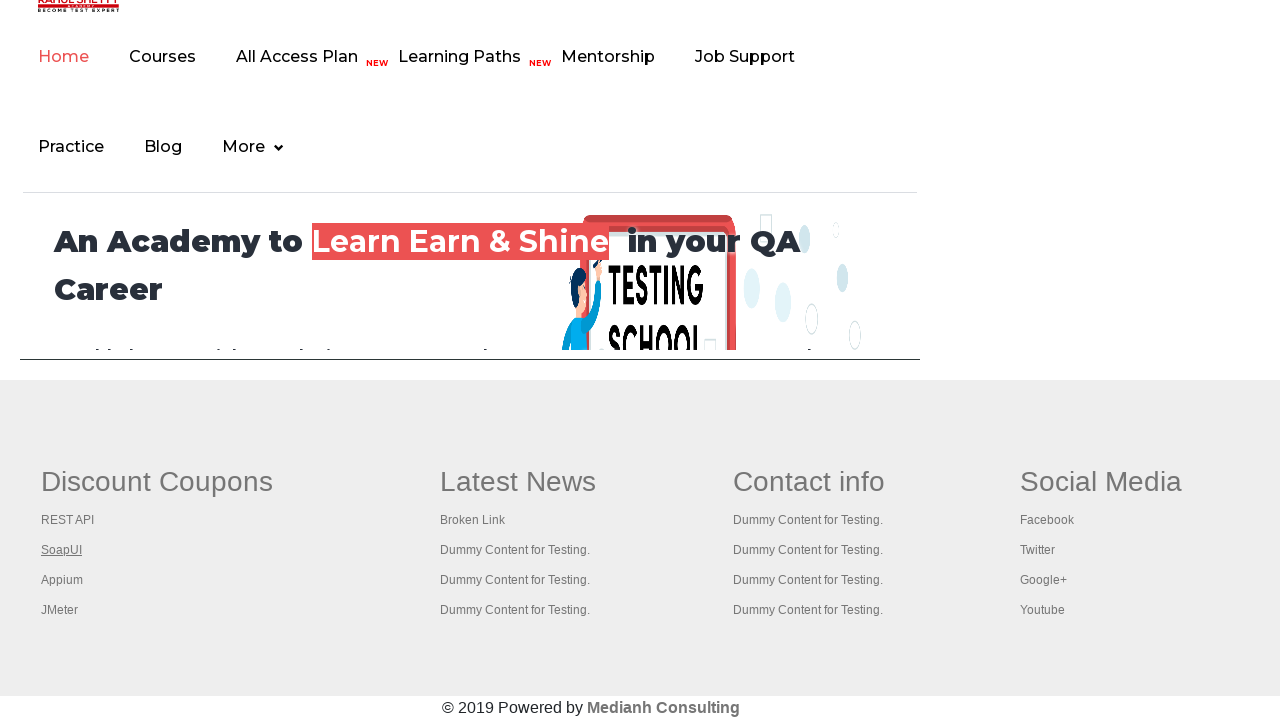

Waited 2000ms for new tab to load
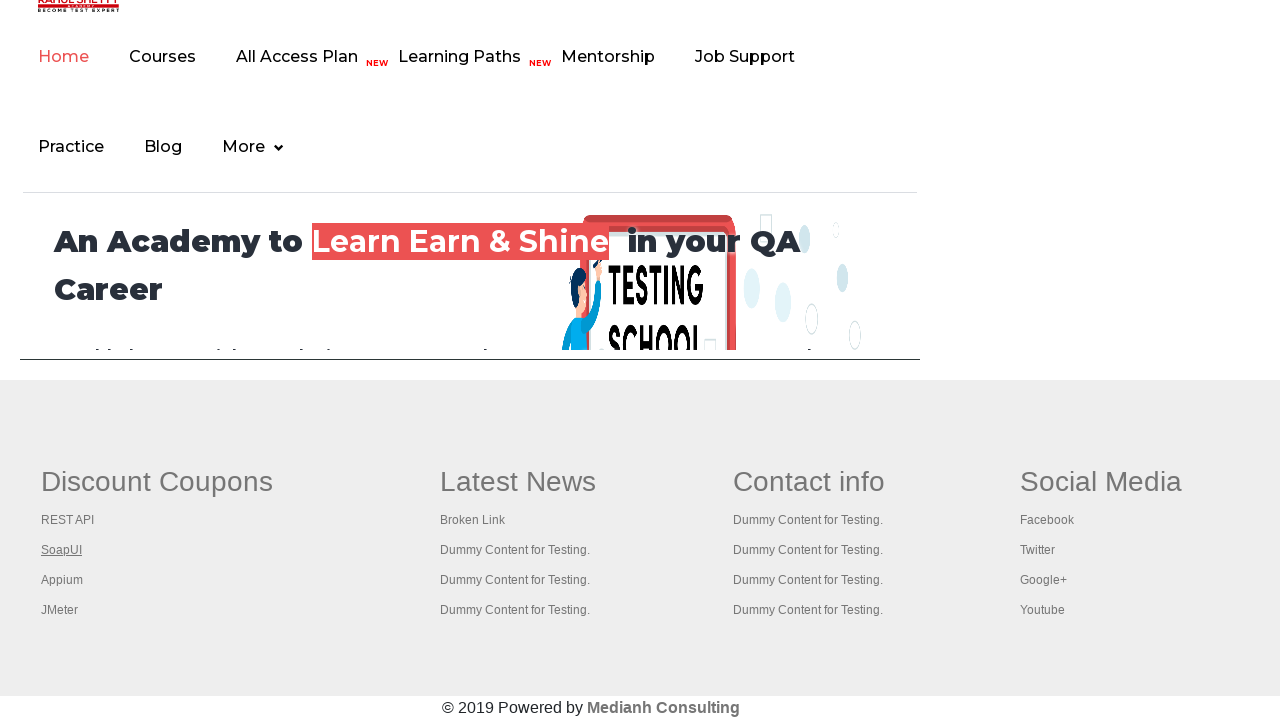

Opened footer link 3 in new tab using Ctrl+Click at (62, 580) on #gf-BIG table tbody tr td:first-child ul a >> nth=3
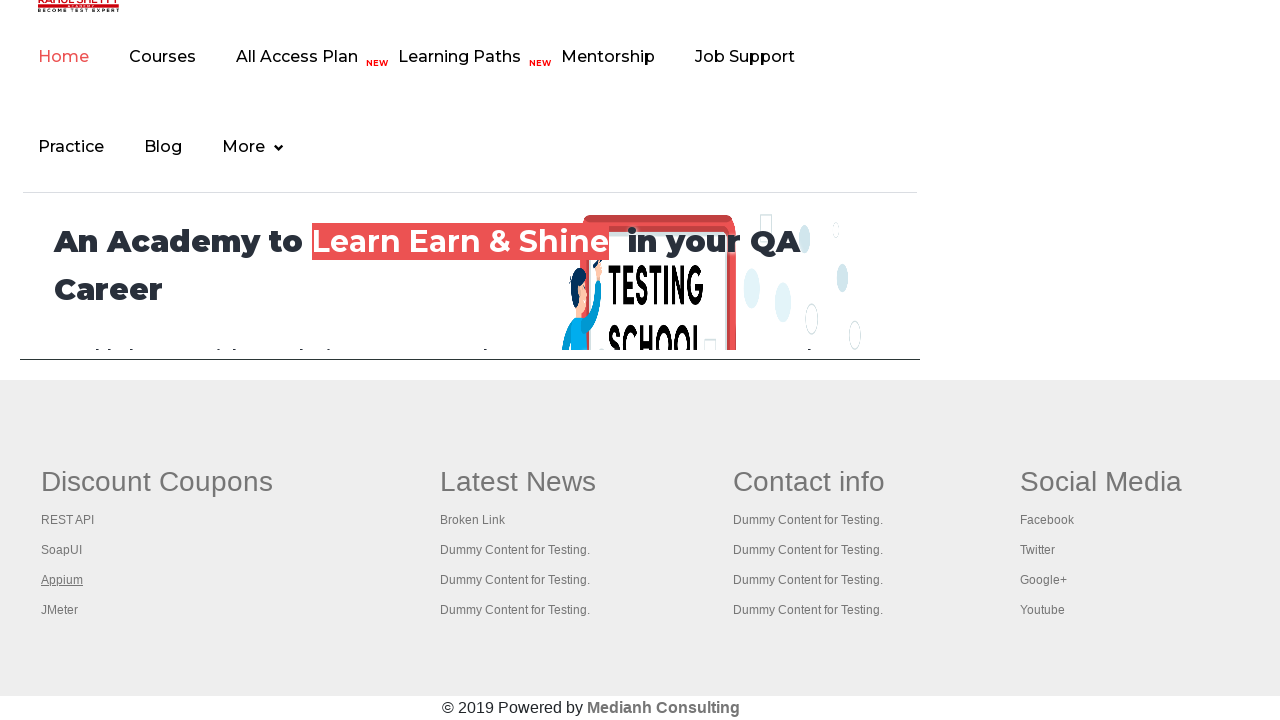

Waited 2000ms for new tab to load
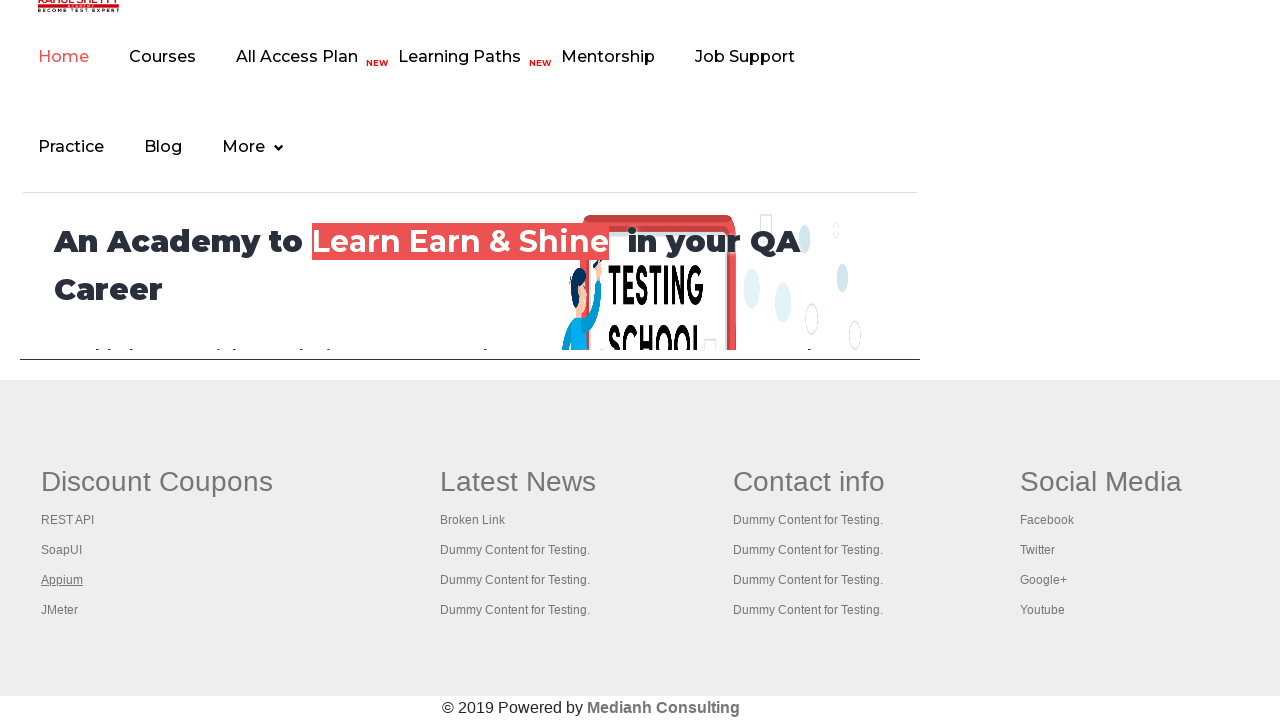

Opened footer link 4 in new tab using Ctrl+Click at (60, 610) on #gf-BIG table tbody tr td:first-child ul a >> nth=4
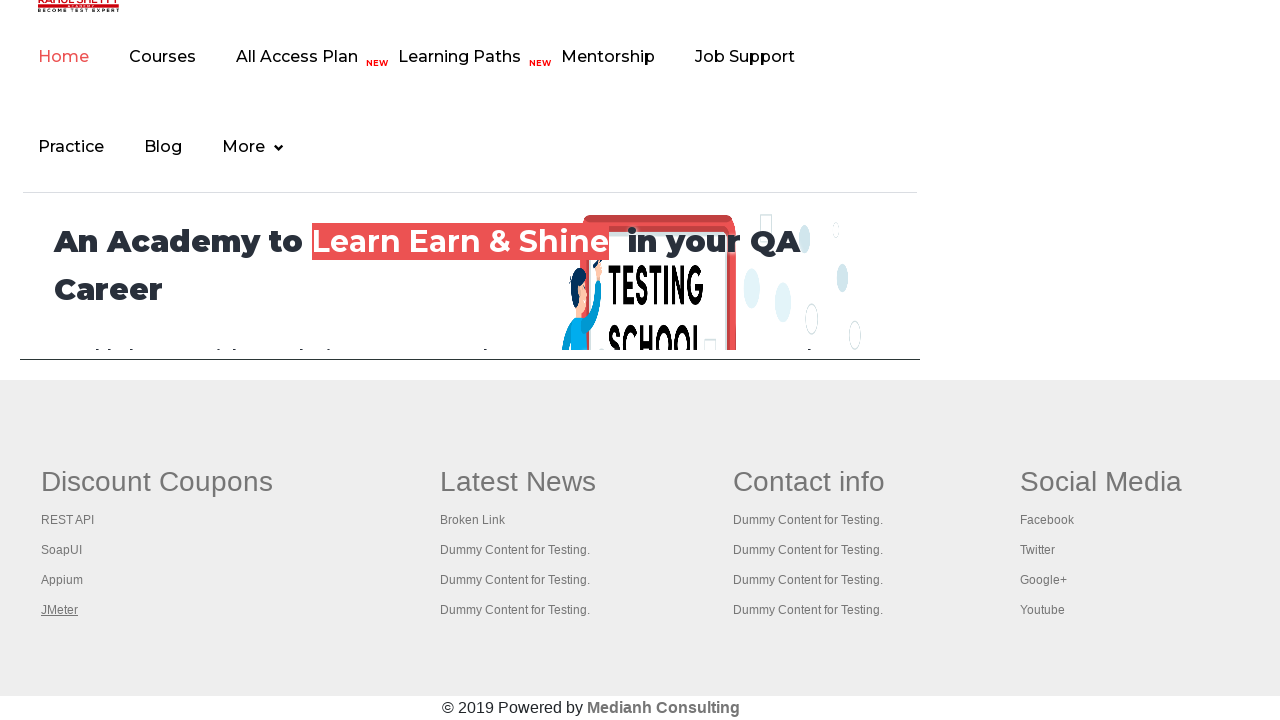

Waited 2000ms for new tab to load
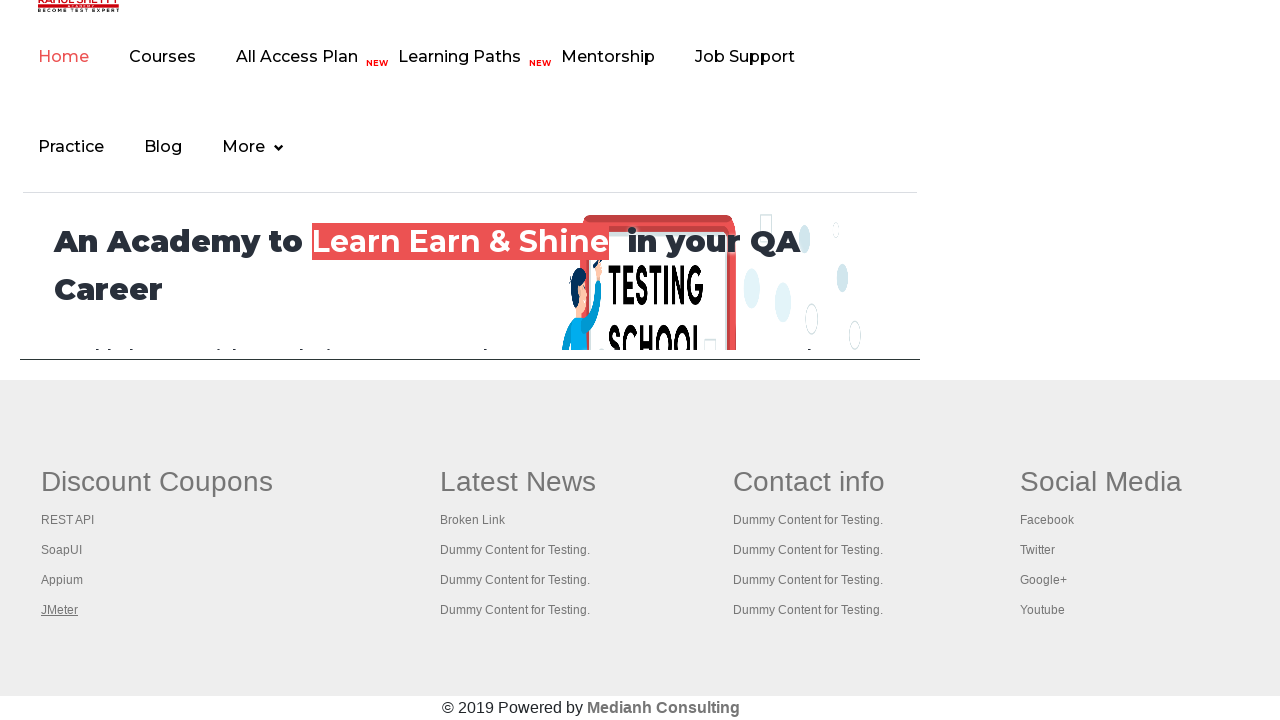

Retrieved all 5 open tabs/pages from context
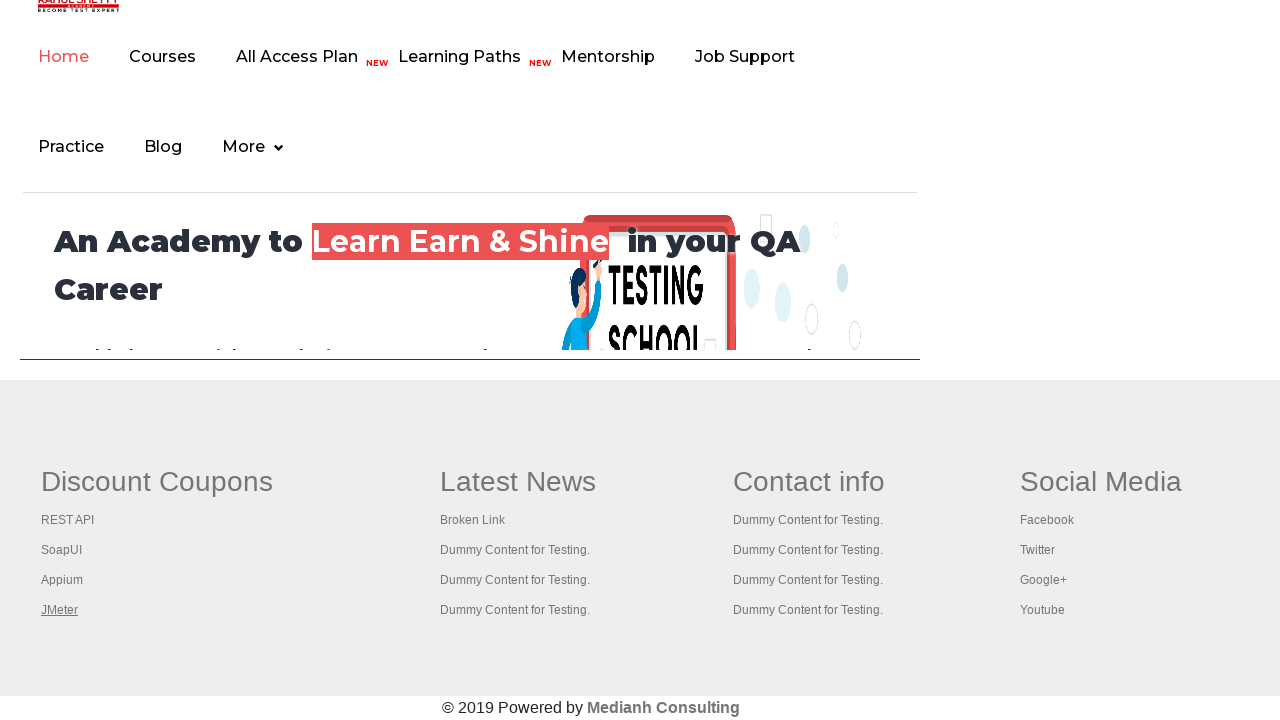

Switched to tab and brought it to front
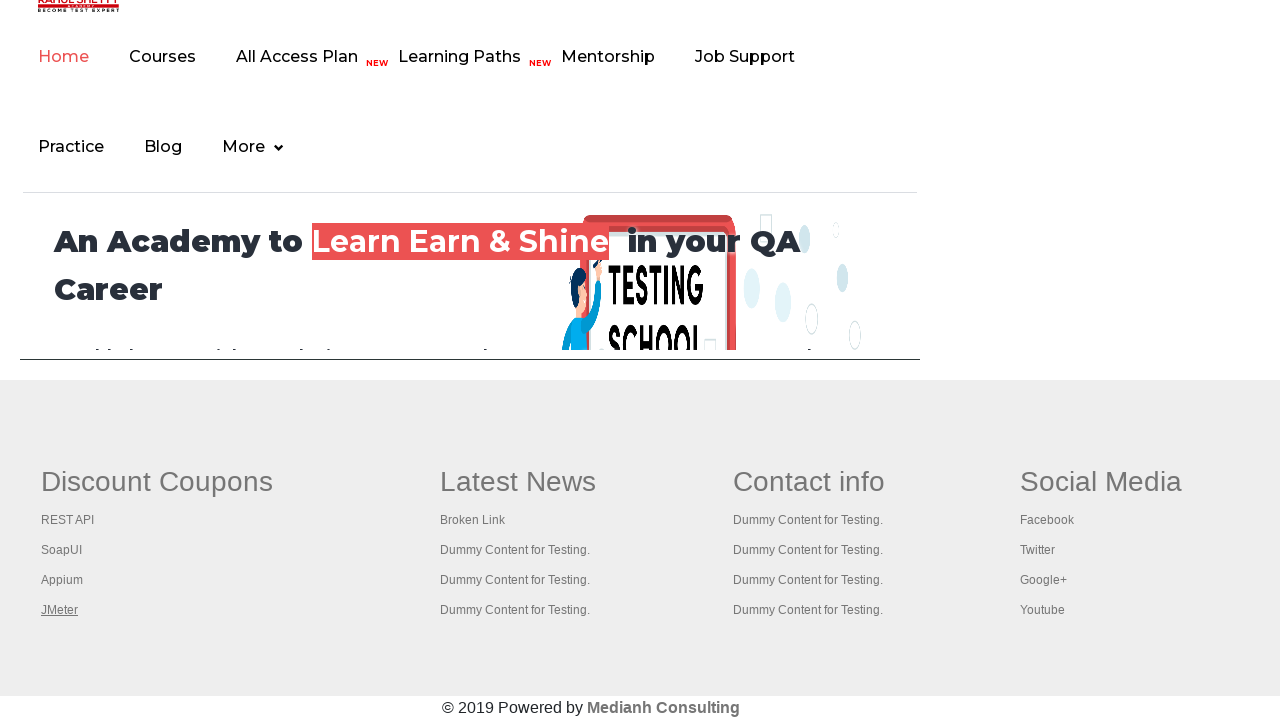

Verified tab loaded with domcontentloaded state
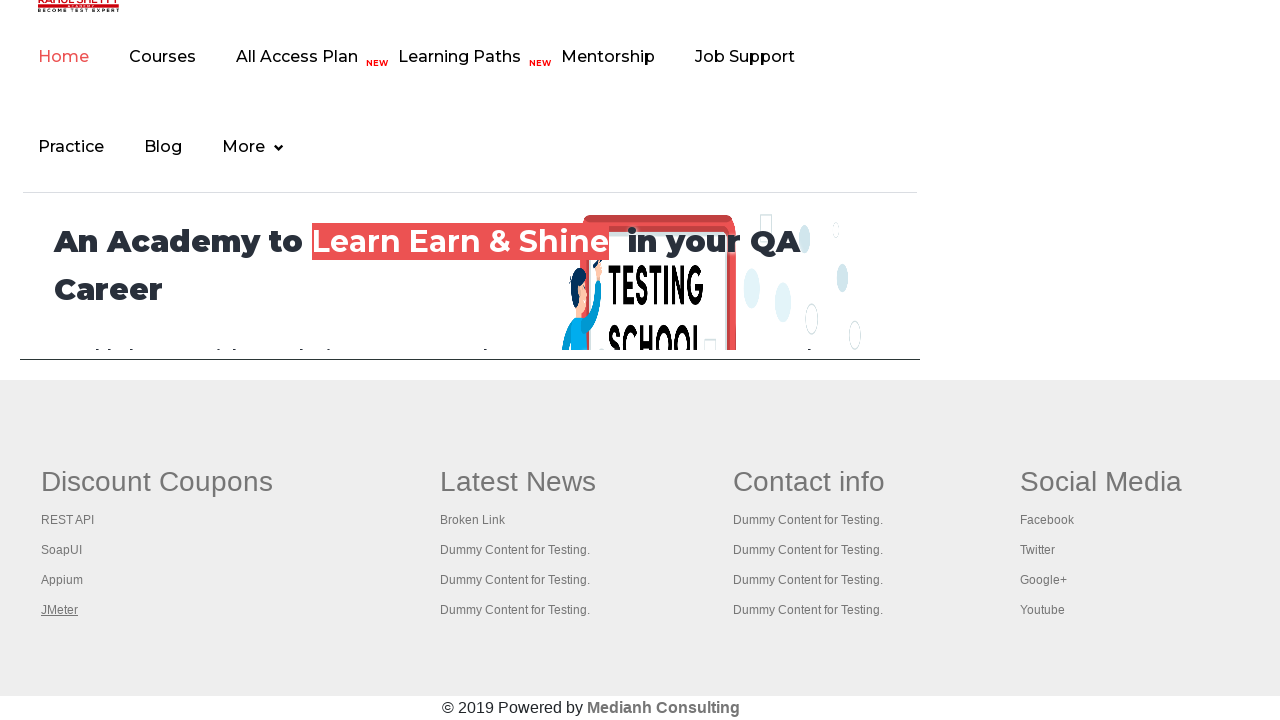

Switched to tab and brought it to front
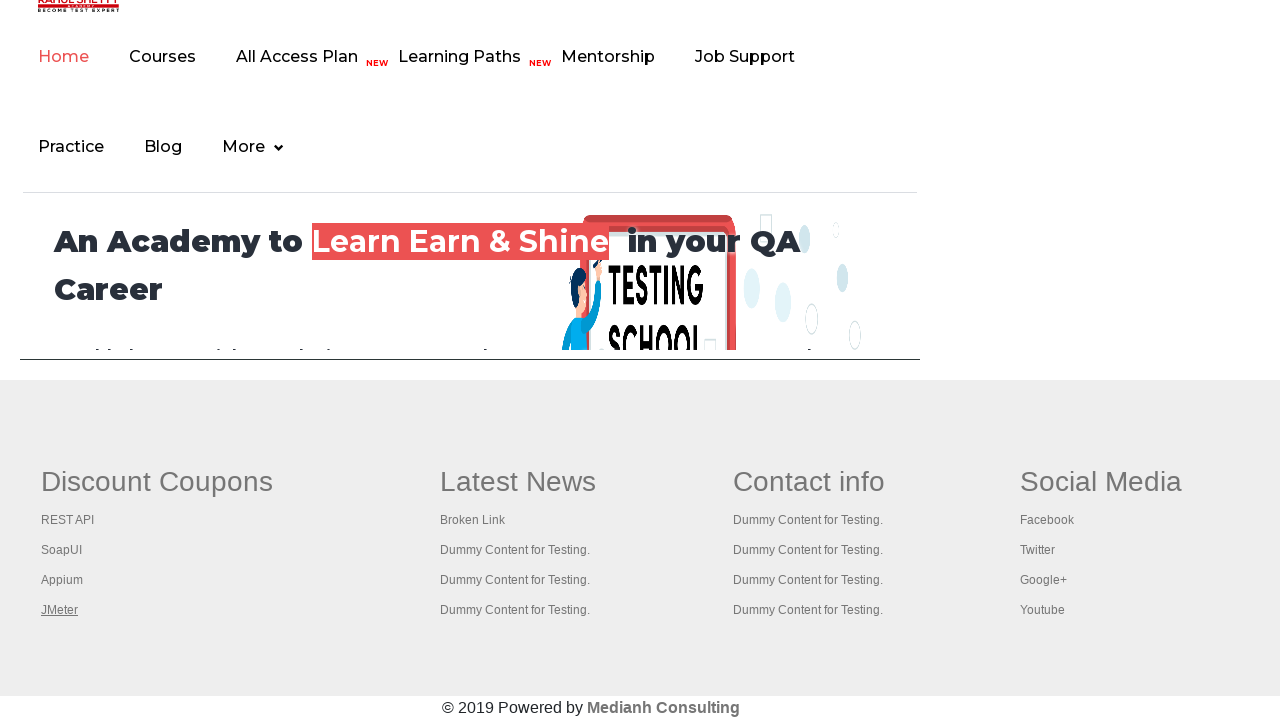

Verified tab loaded with domcontentloaded state
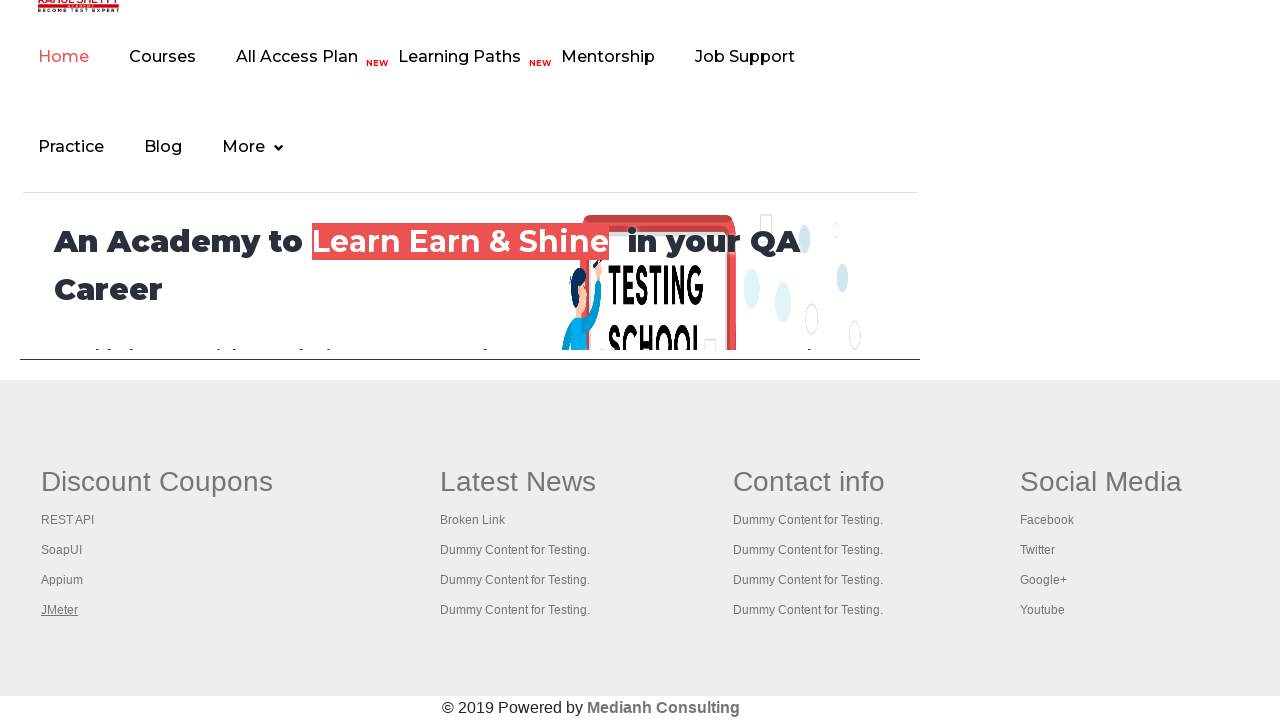

Switched to tab and brought it to front
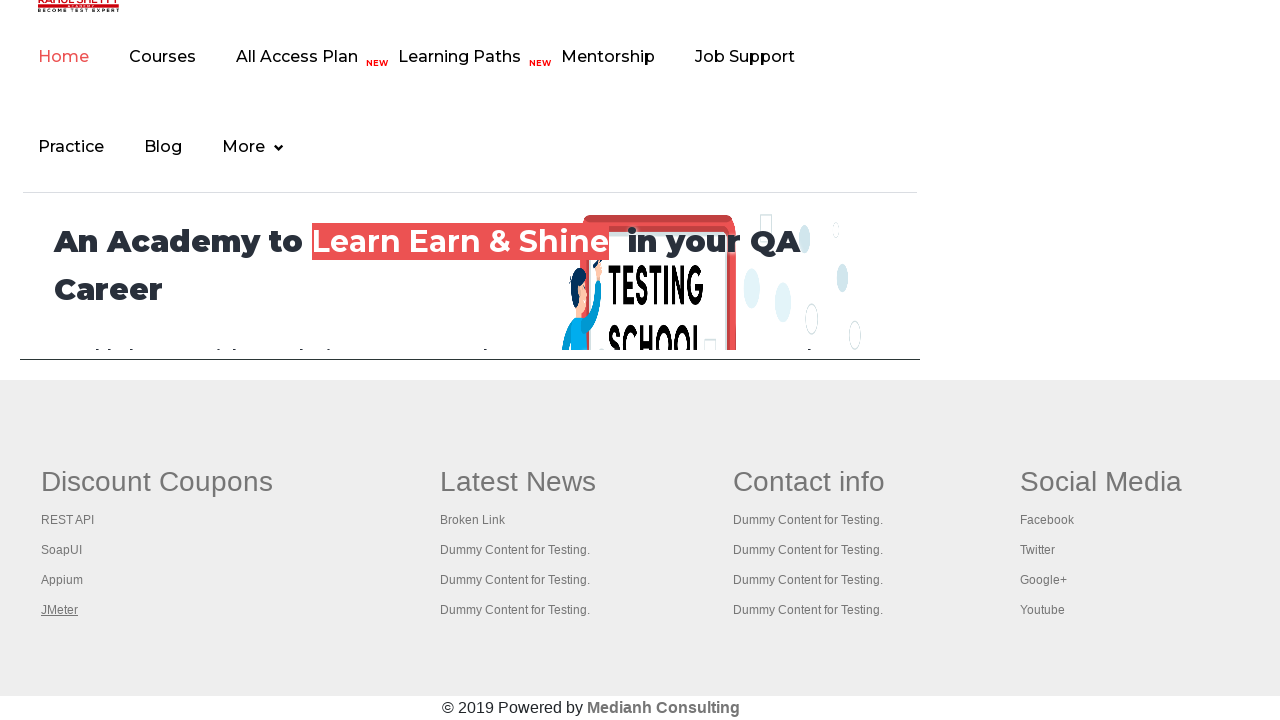

Verified tab loaded with domcontentloaded state
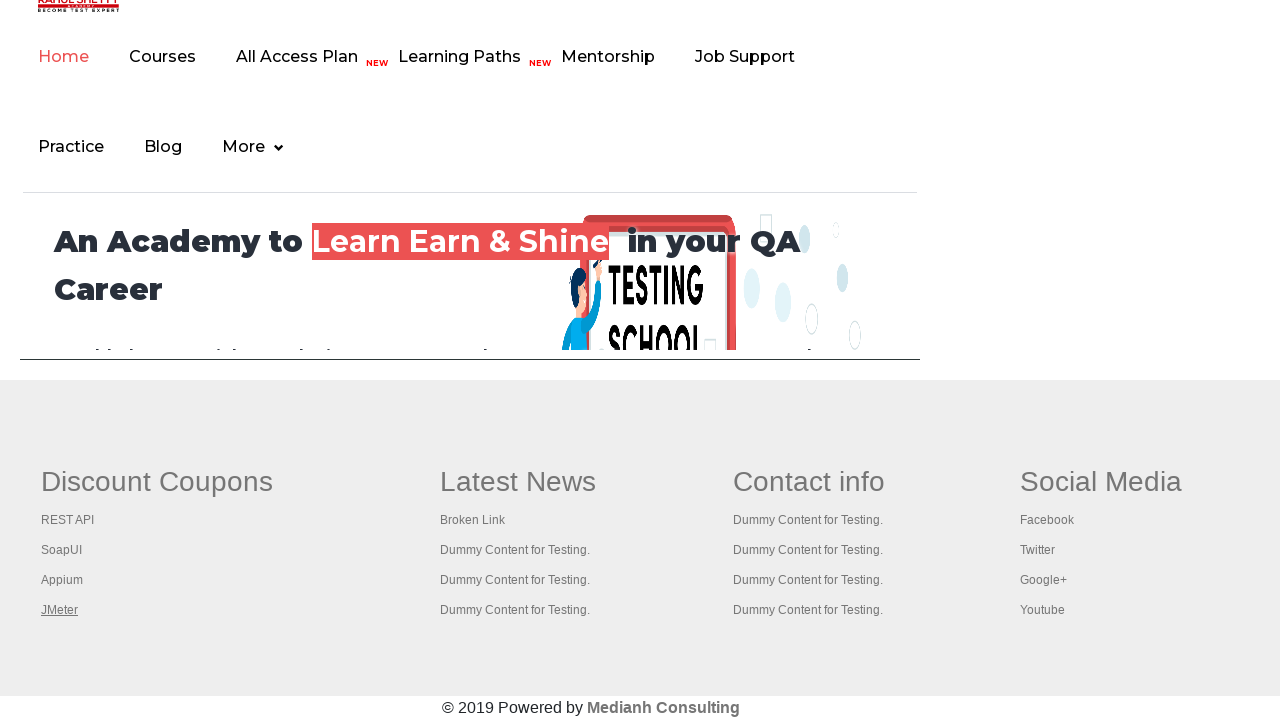

Switched to tab and brought it to front
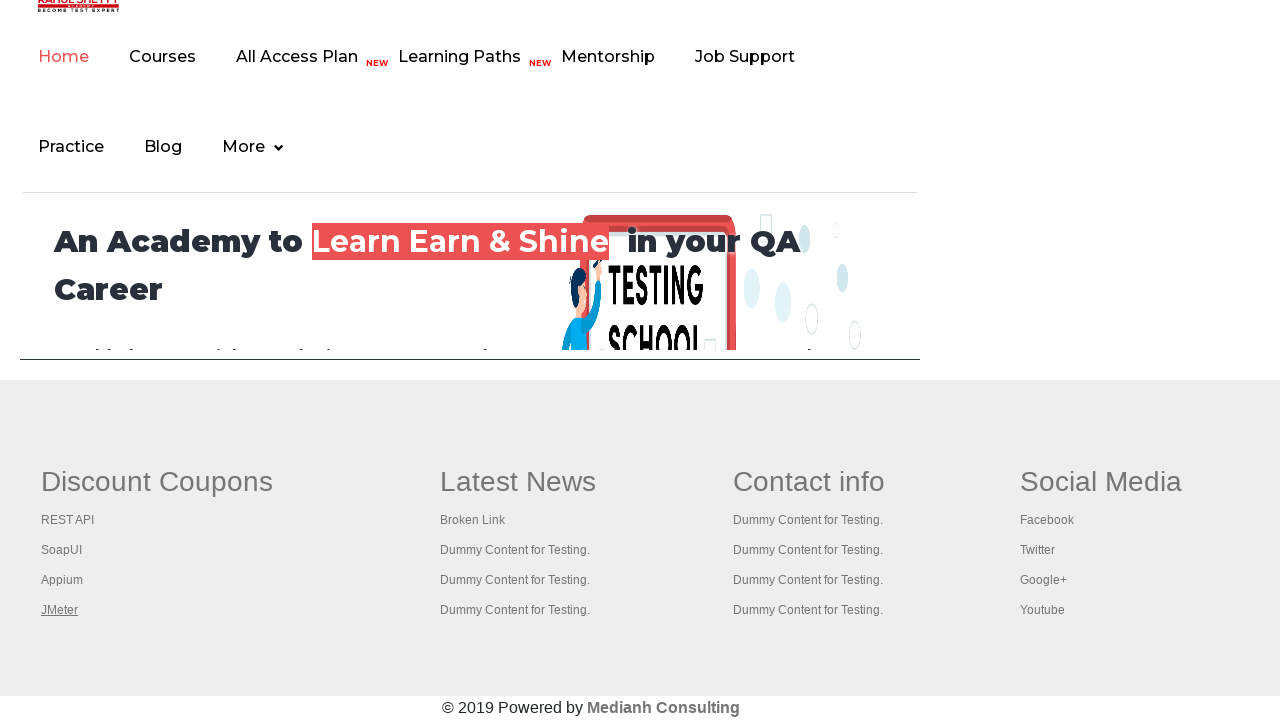

Verified tab loaded with domcontentloaded state
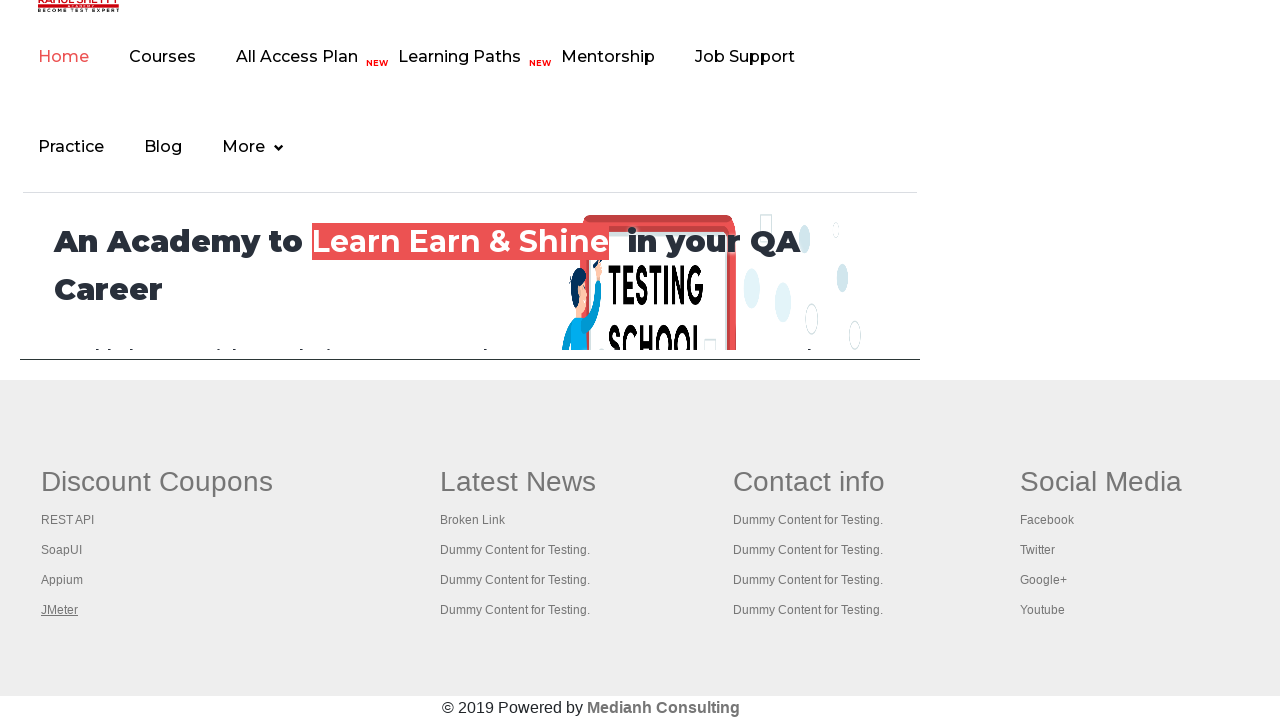

Switched to tab and brought it to front
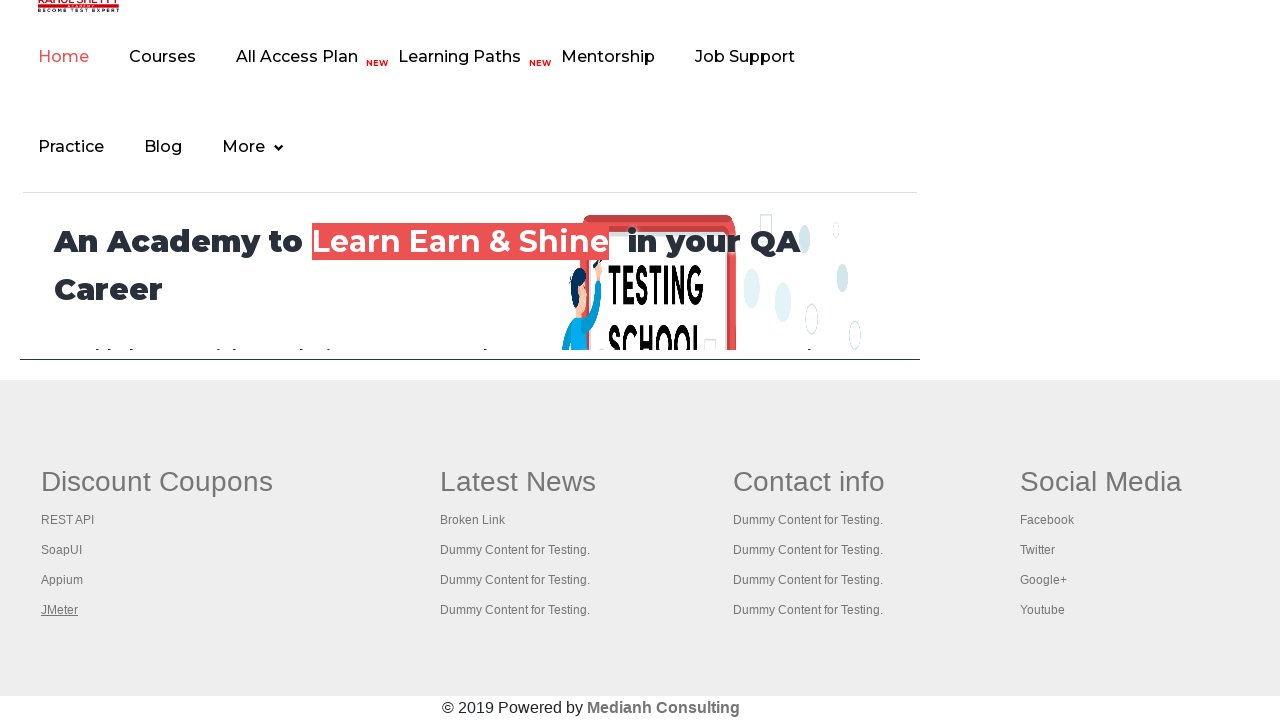

Verified tab loaded with domcontentloaded state
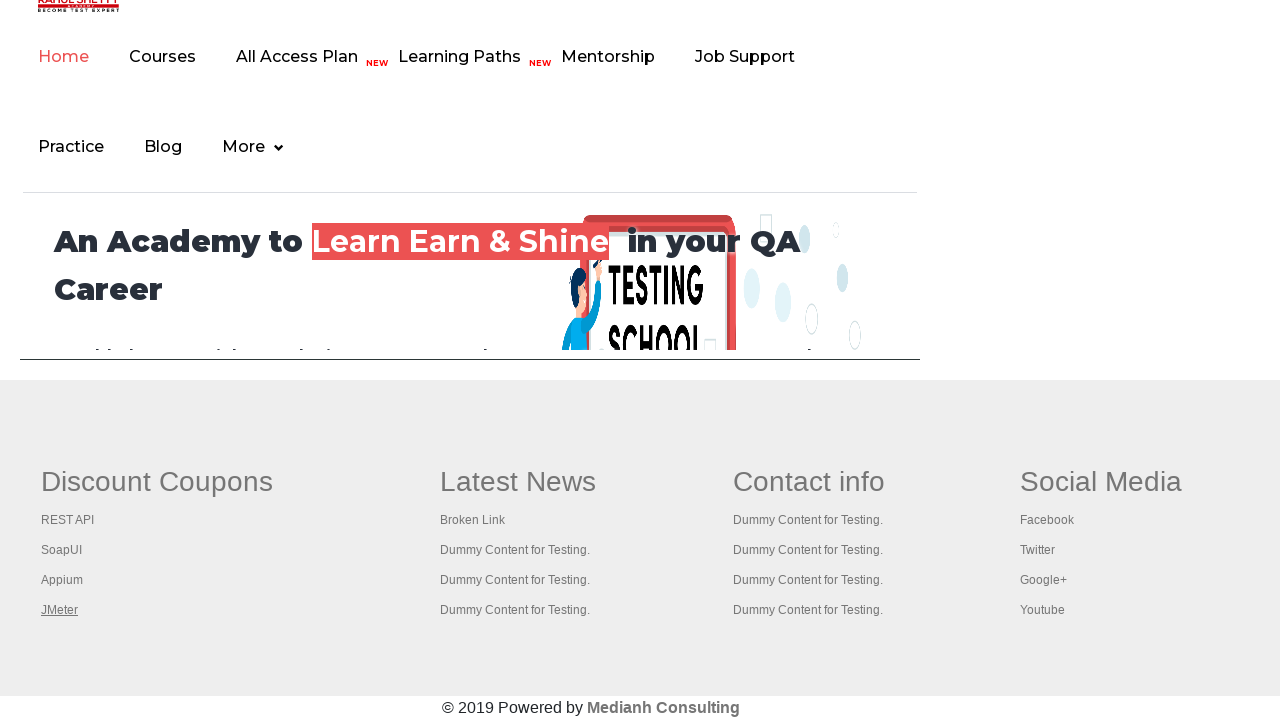

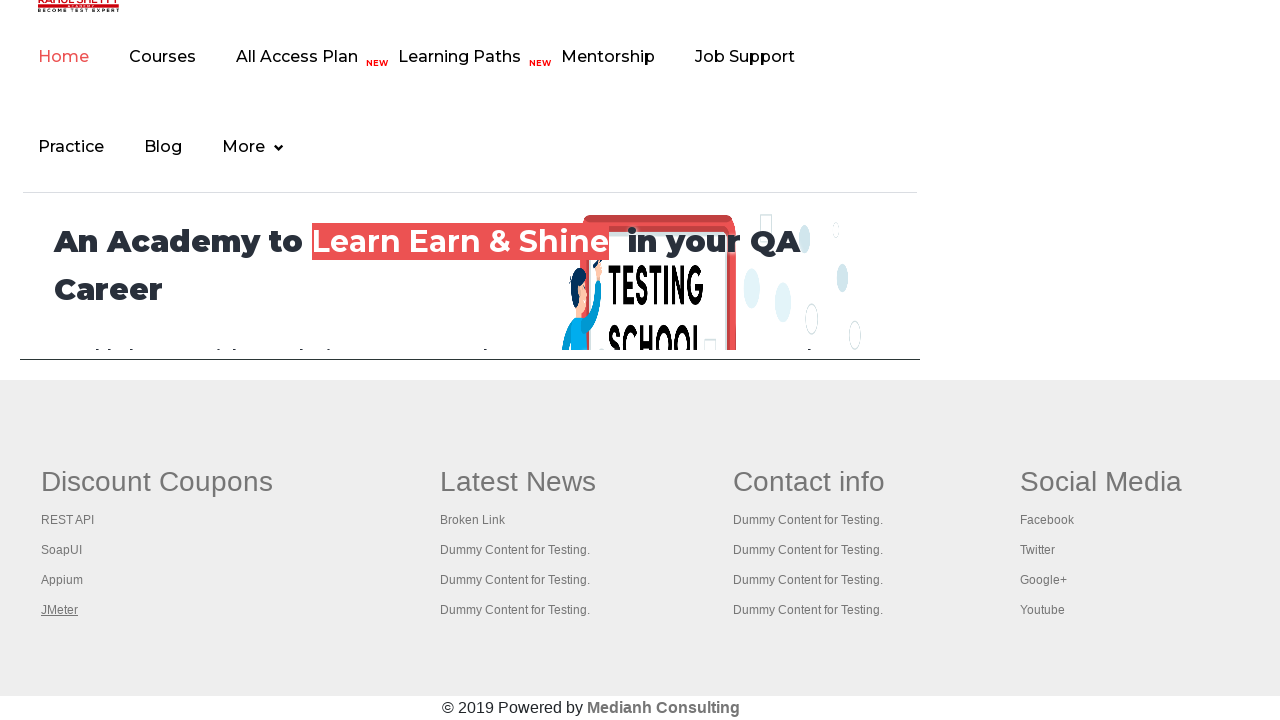